Tests drag and drop functionality by dragging the "Drag me" element and dropping it onto the "Drop here" box, then verifies the text changes to "Dropped!"

Starting URL: https://demoqa.com/droppable

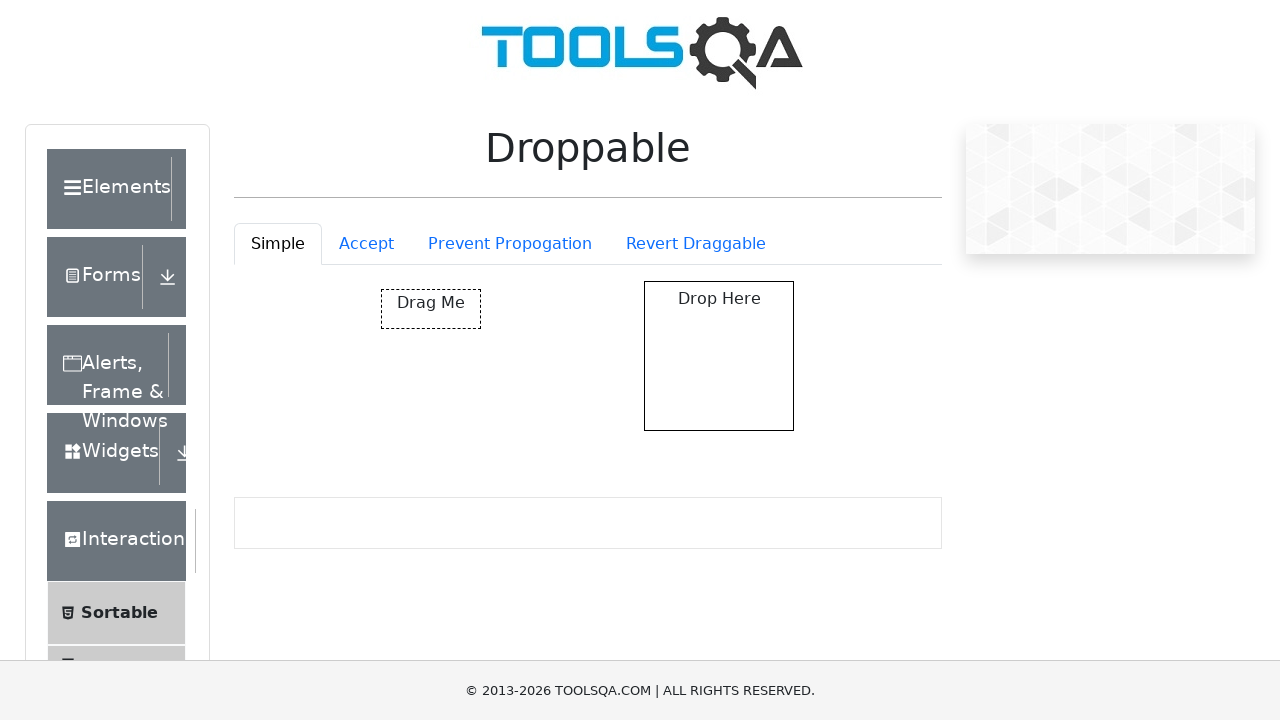

Waited for 'Drag me' element to be visible
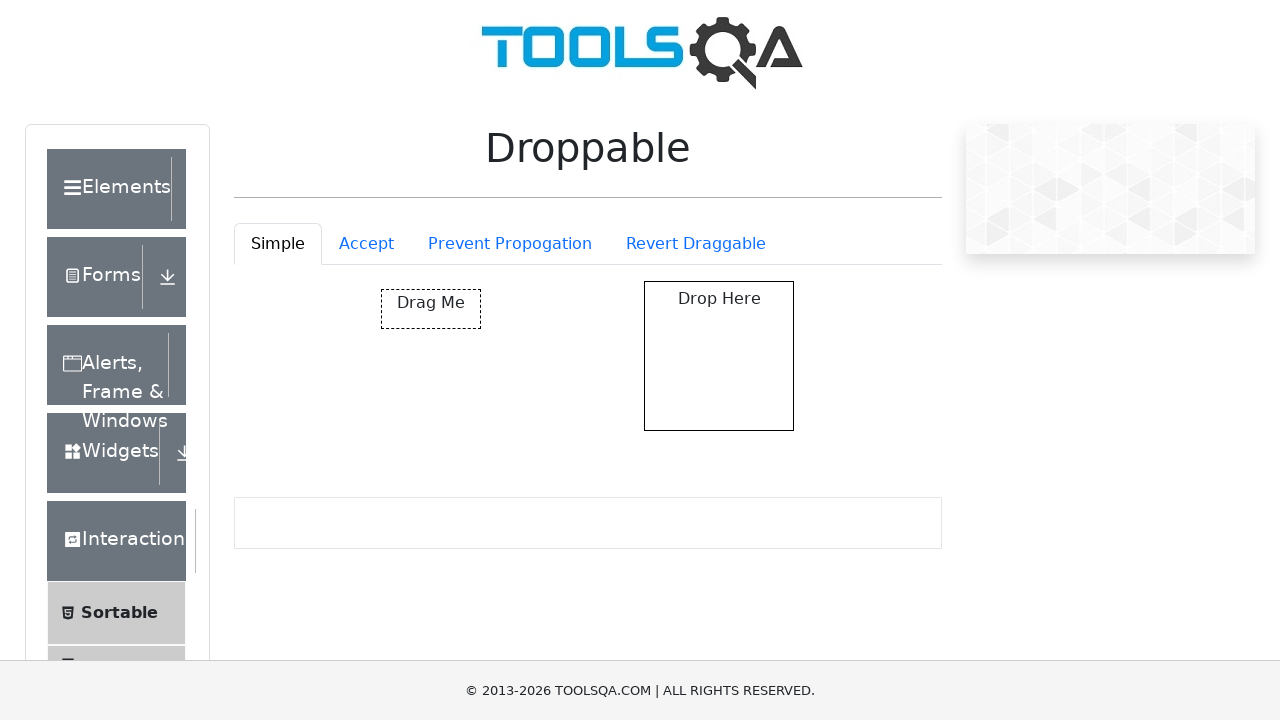

Waited for 'Drop here' box to be visible
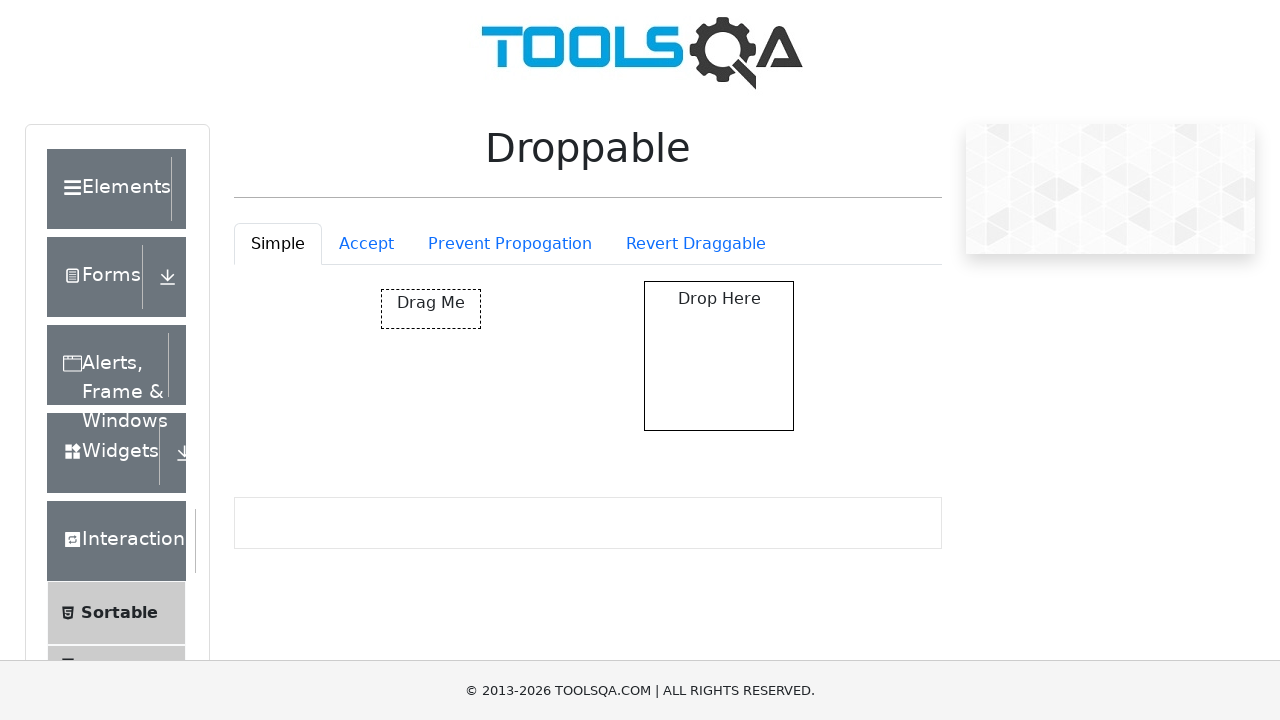

Dragged 'Drag me' element and dropped it onto 'Drop here' box at (719, 356)
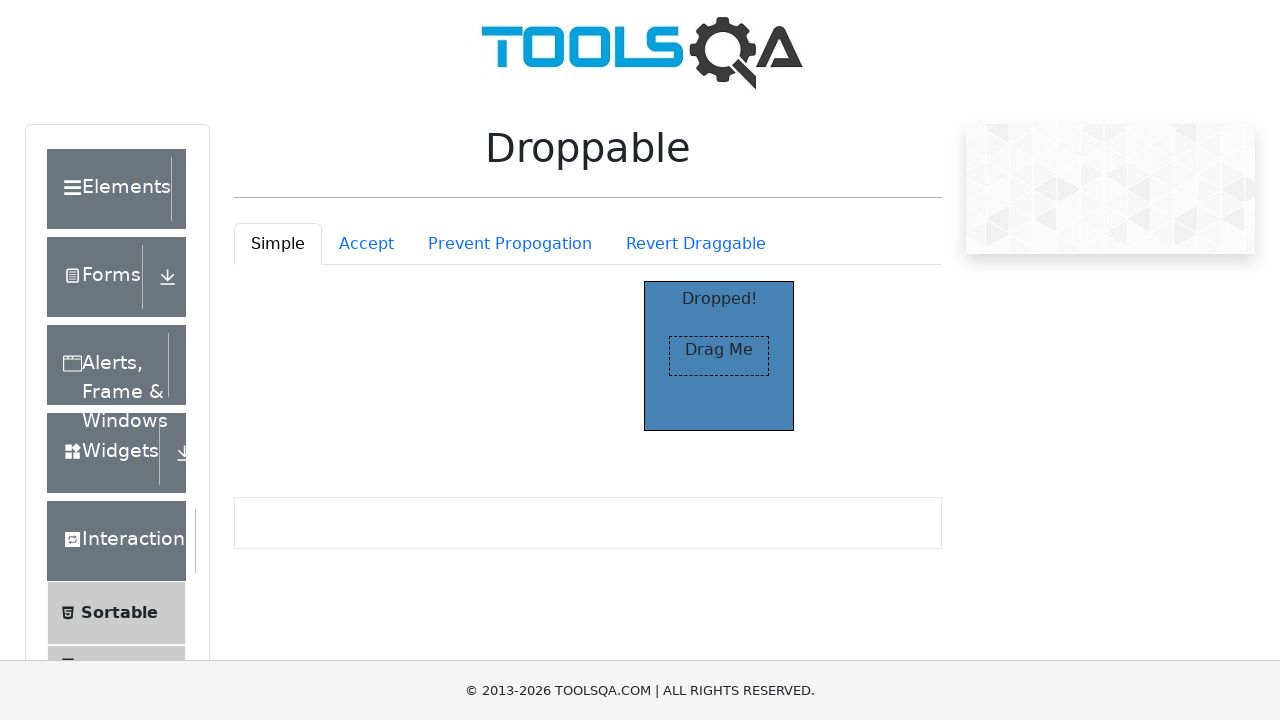

Verified that drop target text changed to 'Dropped!'
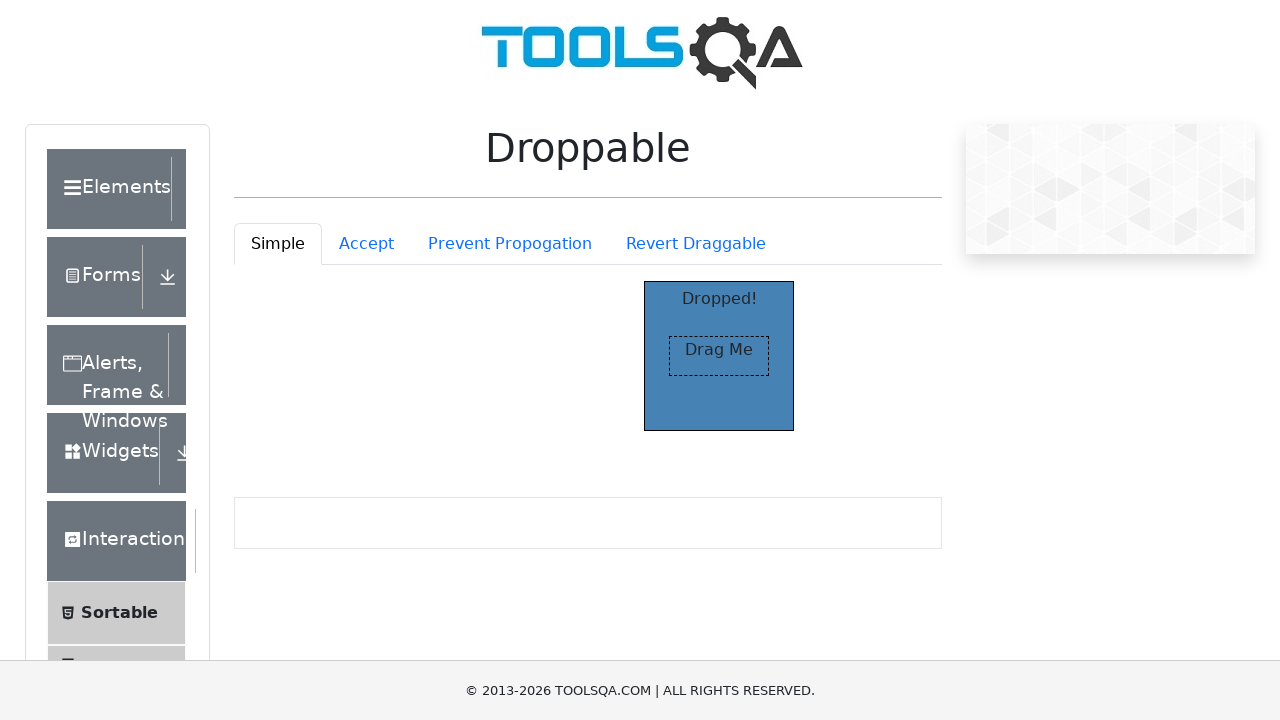

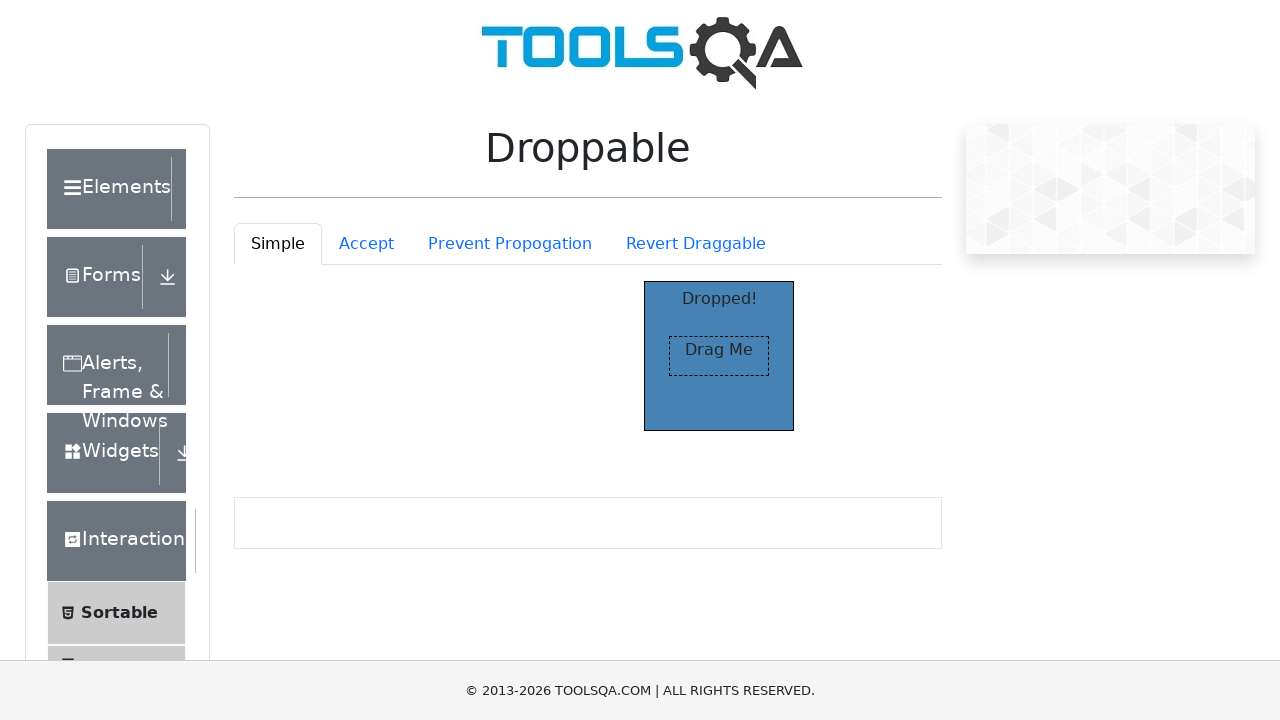